Navigates to the homepage and clicks on the Courses button to access the courses page

Starting URL: https://testando.eveclass.com/pt

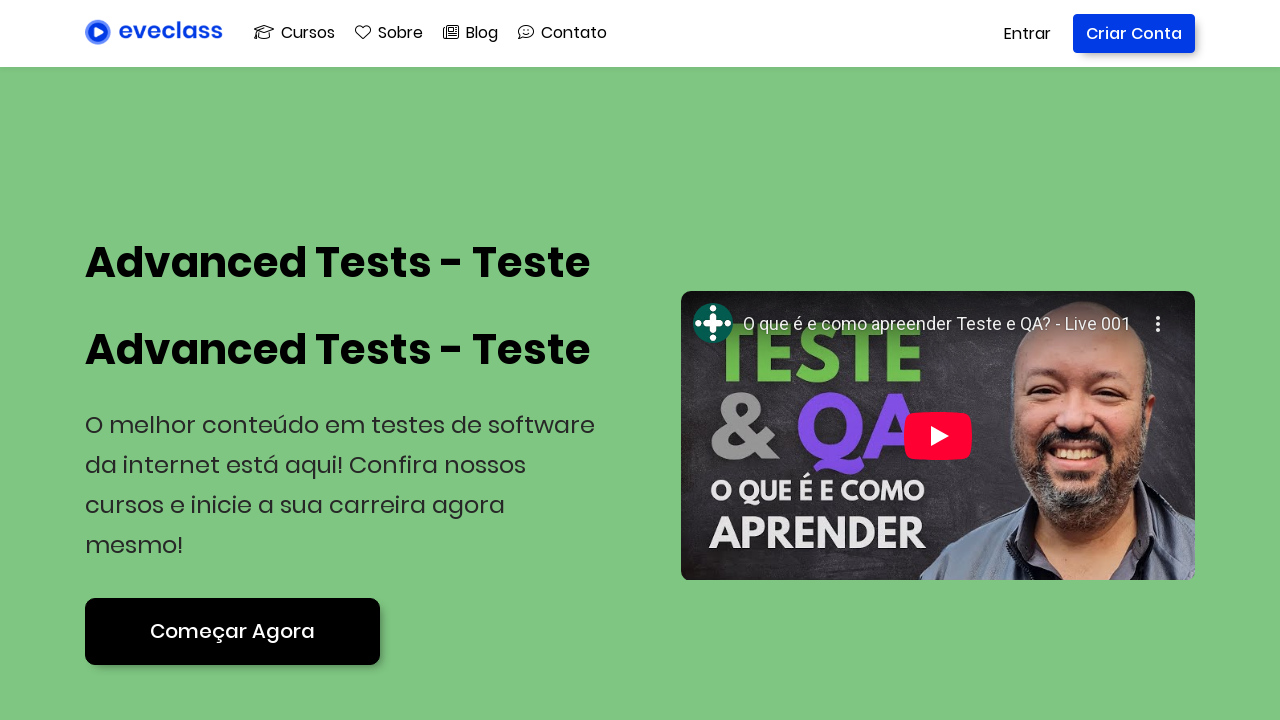

Navigated to homepage at https://testando.eveclass.com/pt
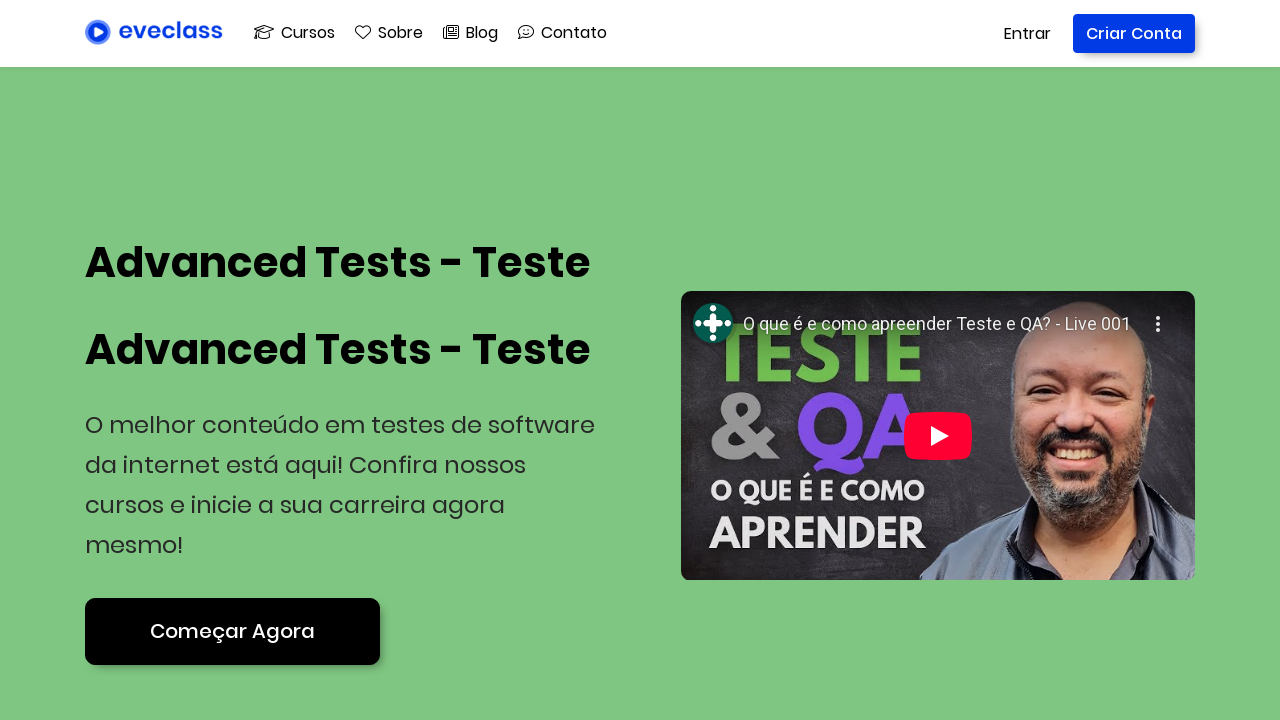

Clicked on the Courses (Cursos) button at (294, 32) on xpath=//div[contains(text(),'Cursos')]
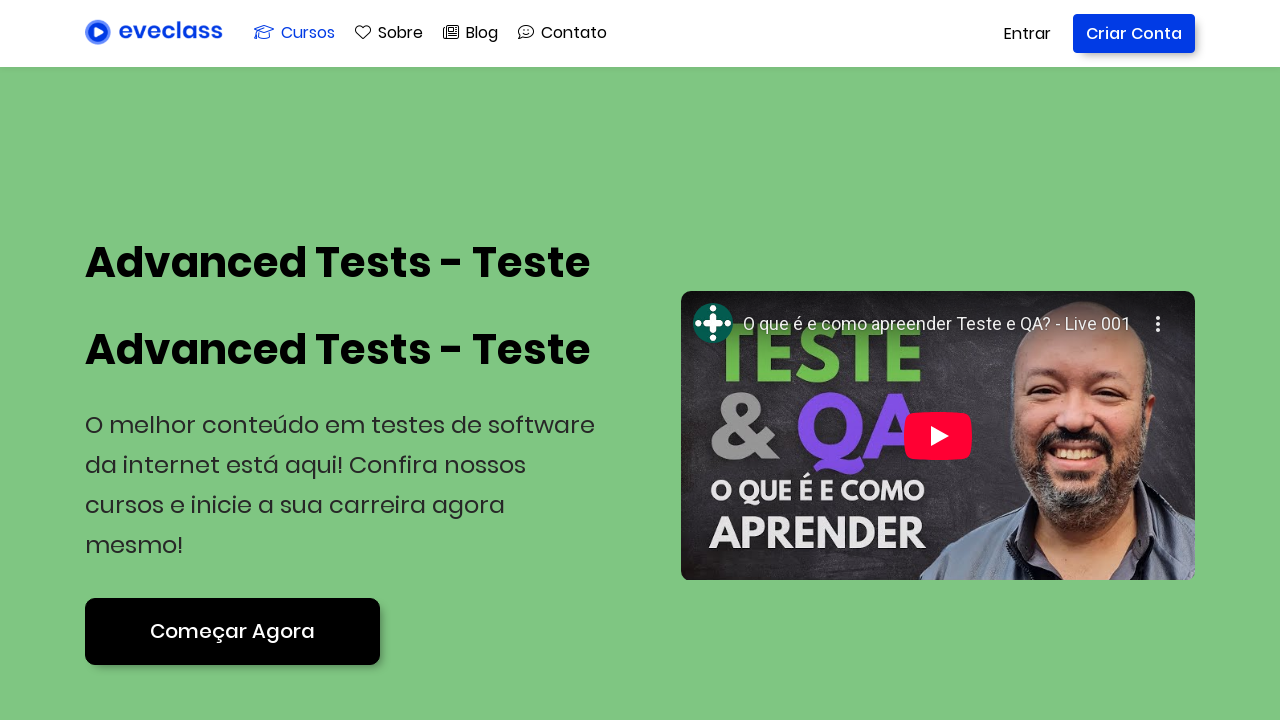

Reloaded the page after clicking Courses button
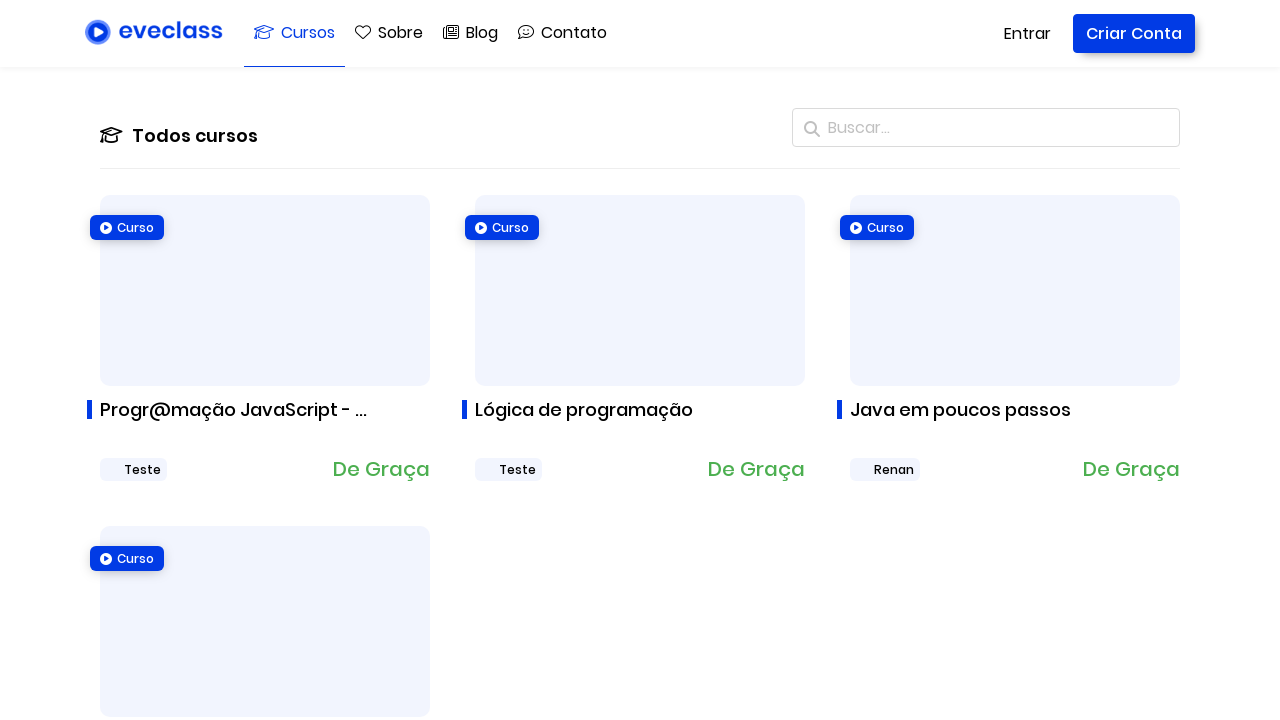

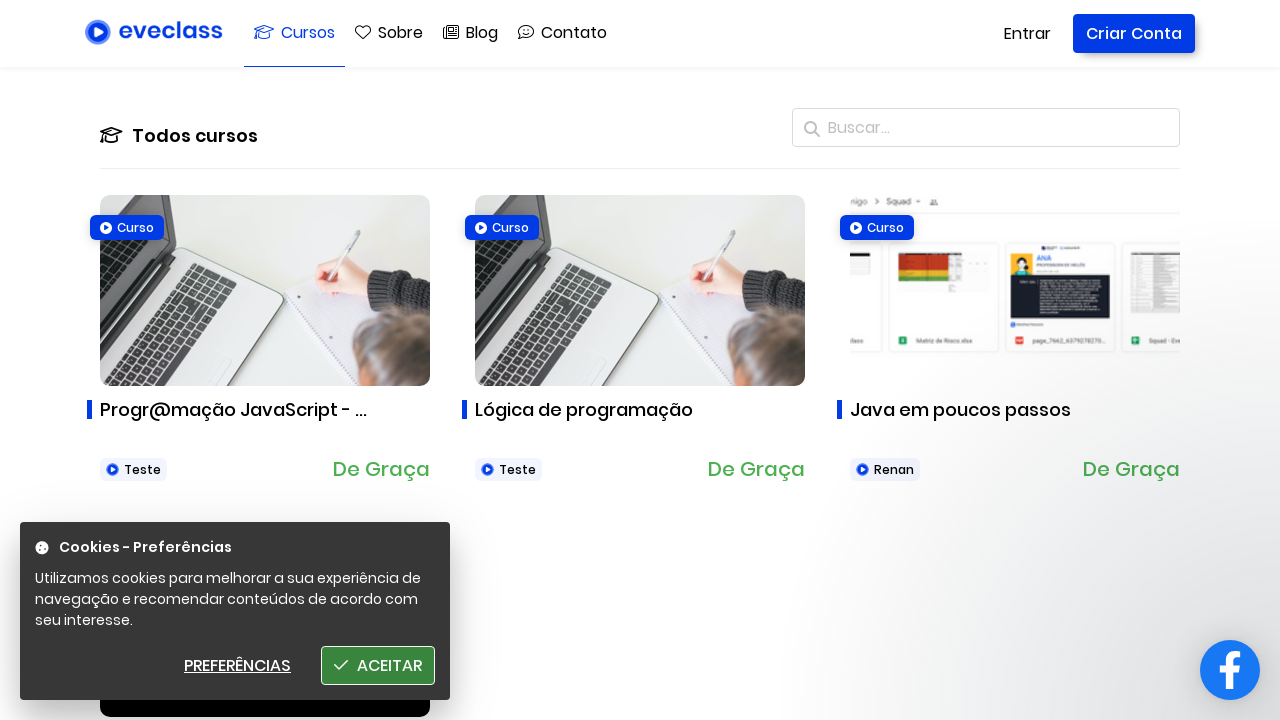